Navigates to W3Schools HTML tables tutorial page and verifies that table elements (headers, cells, and rows) are present and loaded correctly.

Starting URL: https://www.w3schools.com/html/html_tables.asp

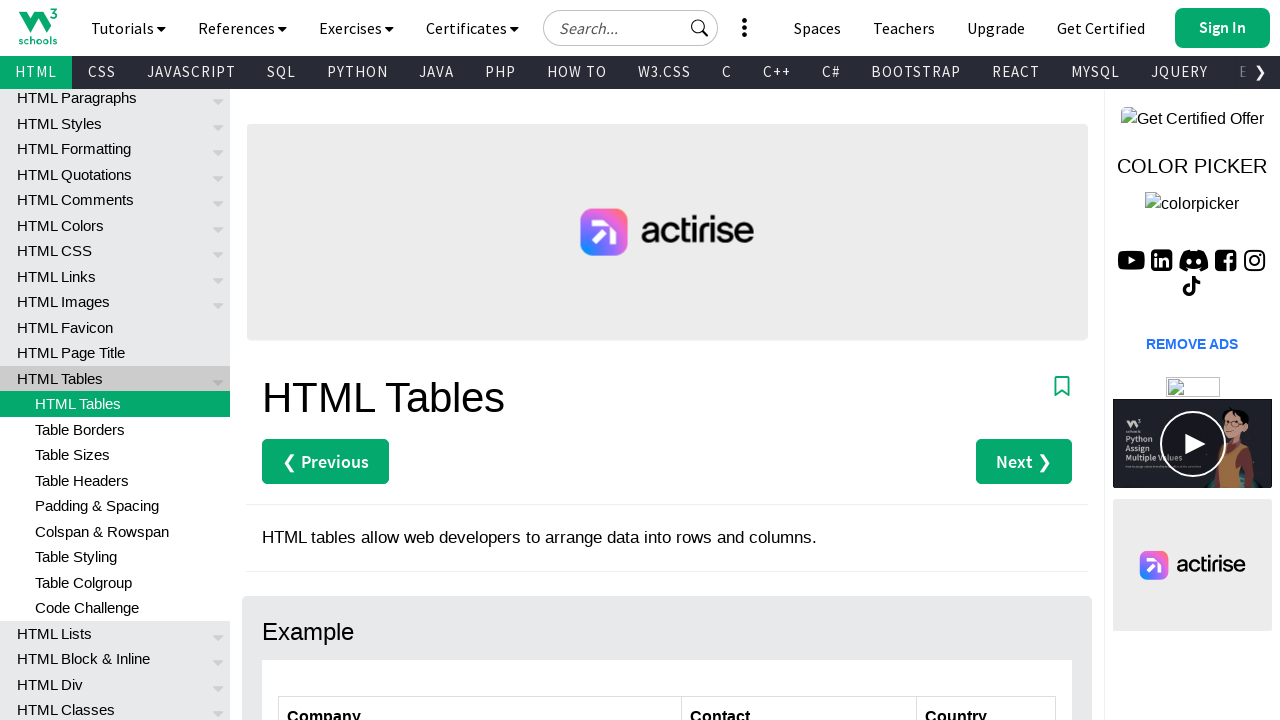

Navigated to W3Schools HTML tables tutorial page
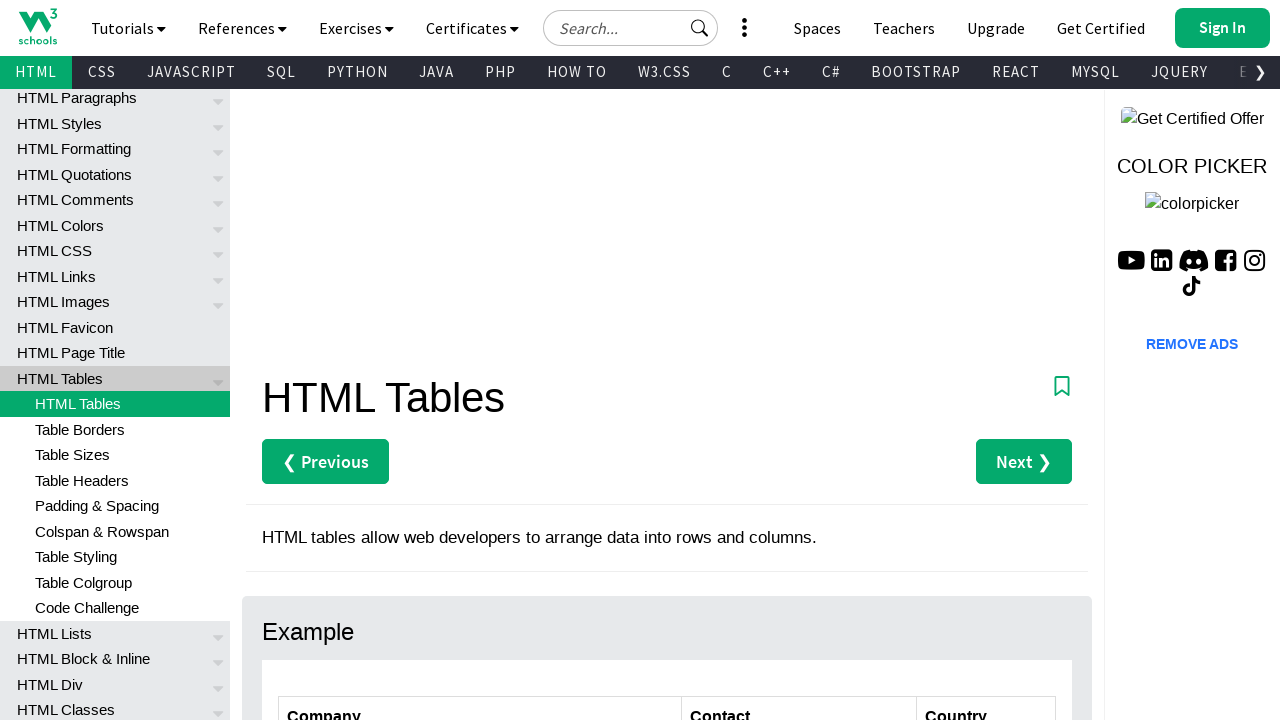

Table element loaded on the page
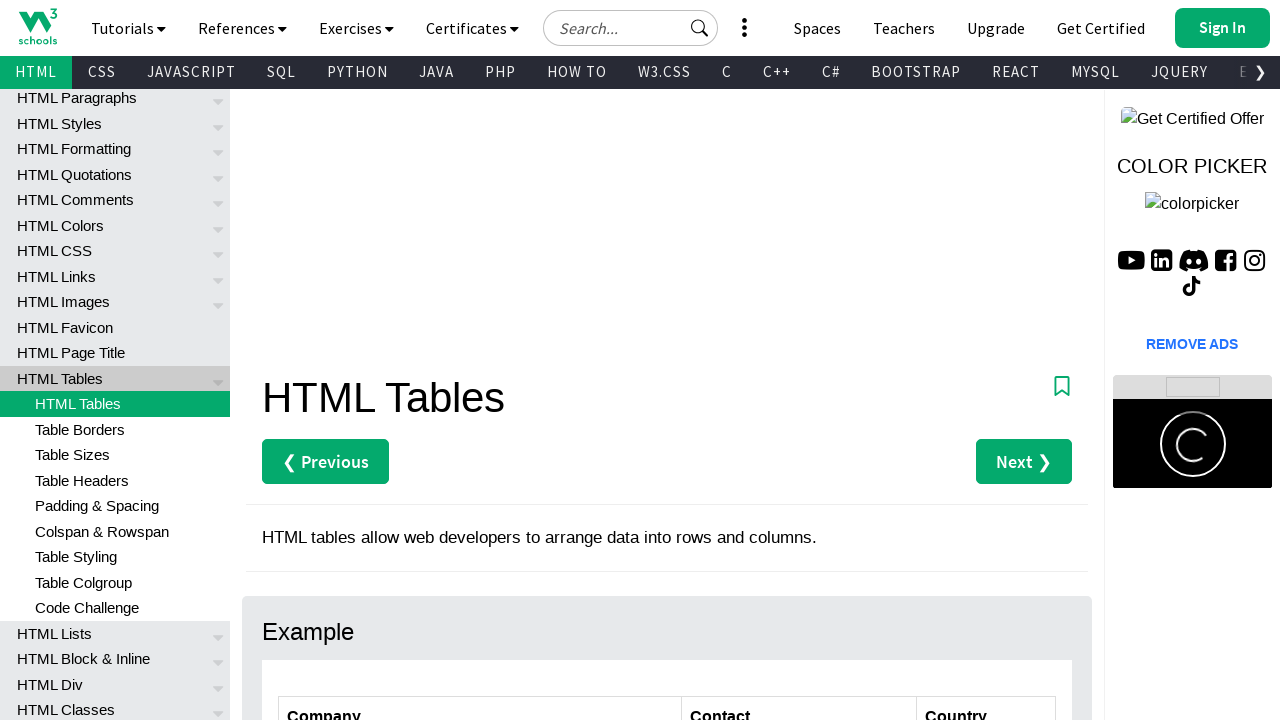

Table header (th) elements verified to be present
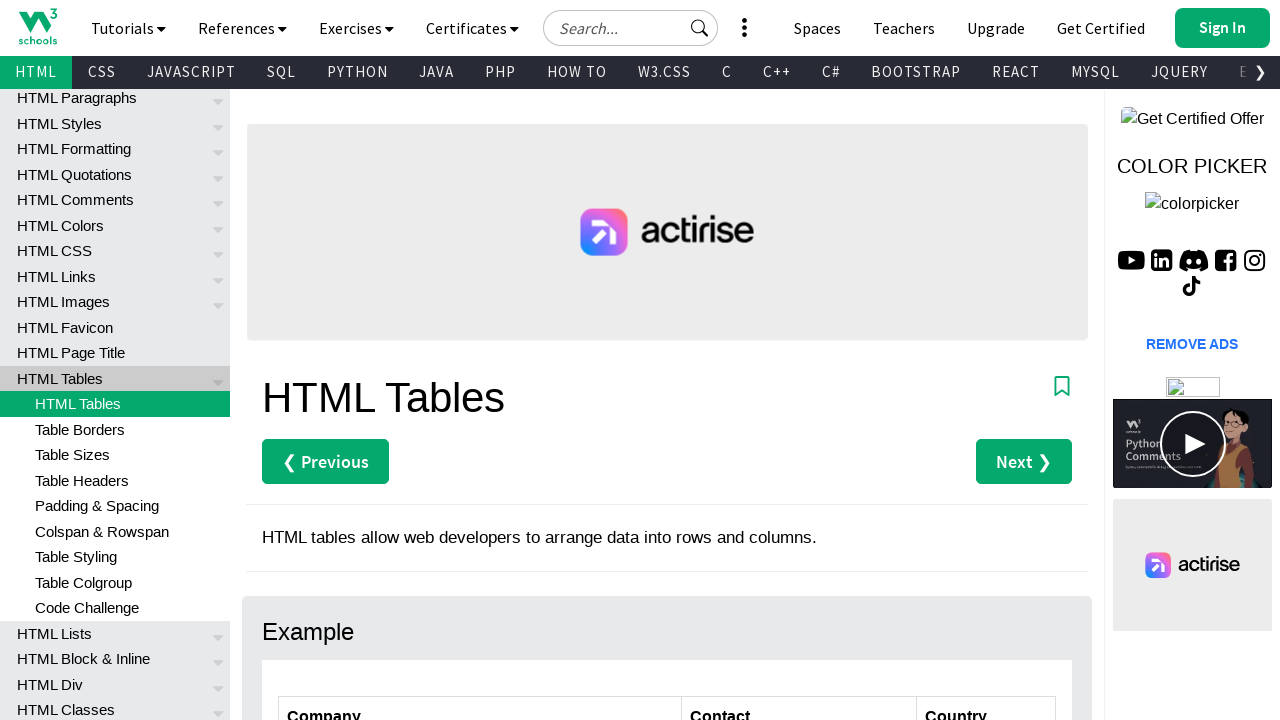

Table data (td) cells verified to be present
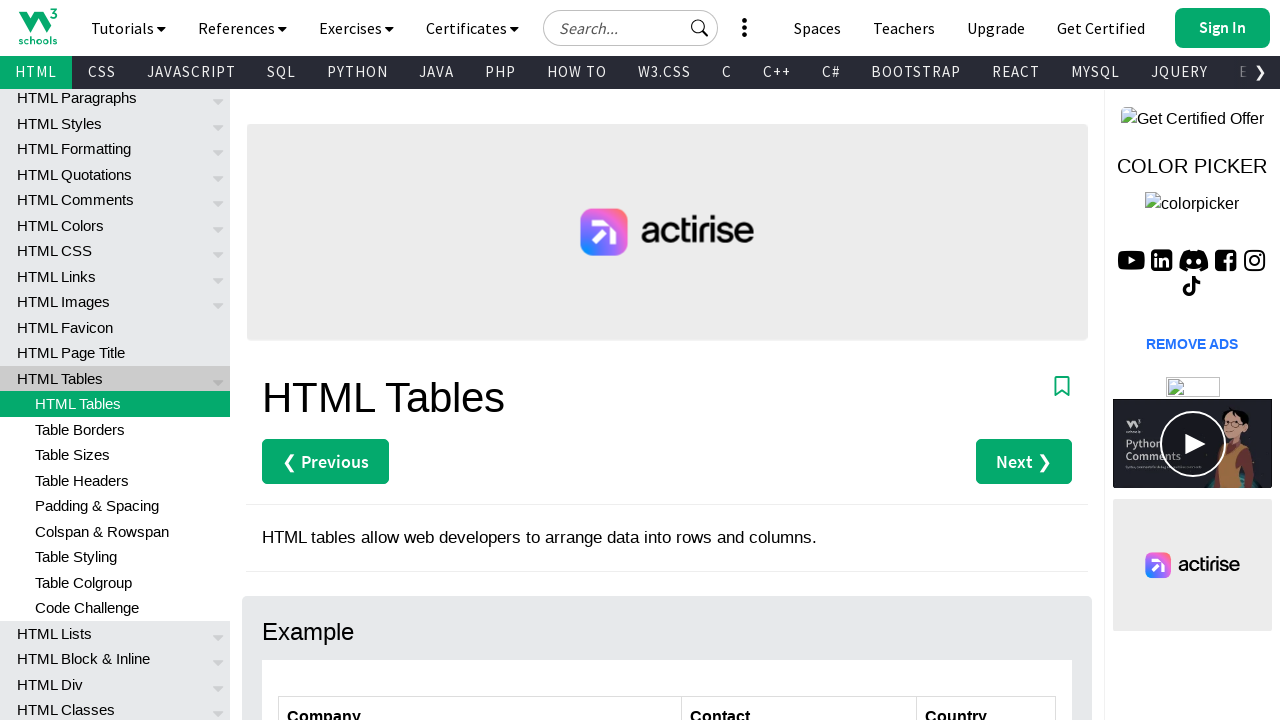

Table rows (tr) elements verified to be present
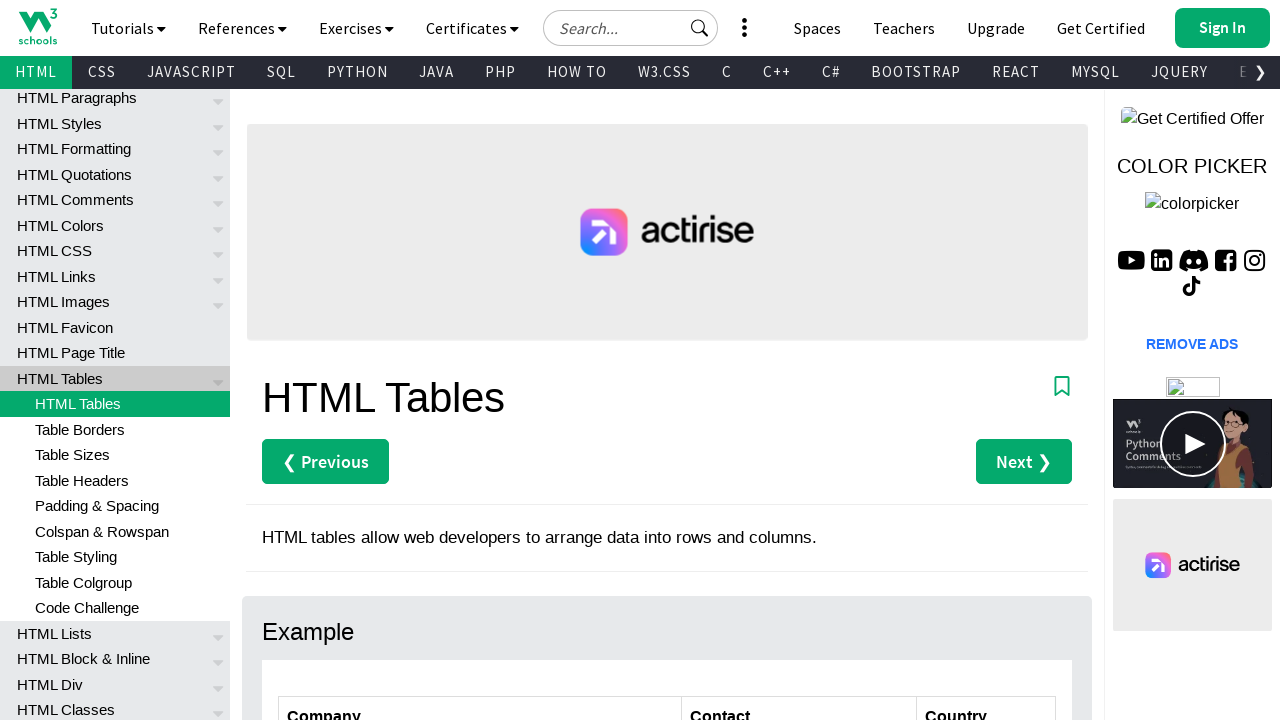

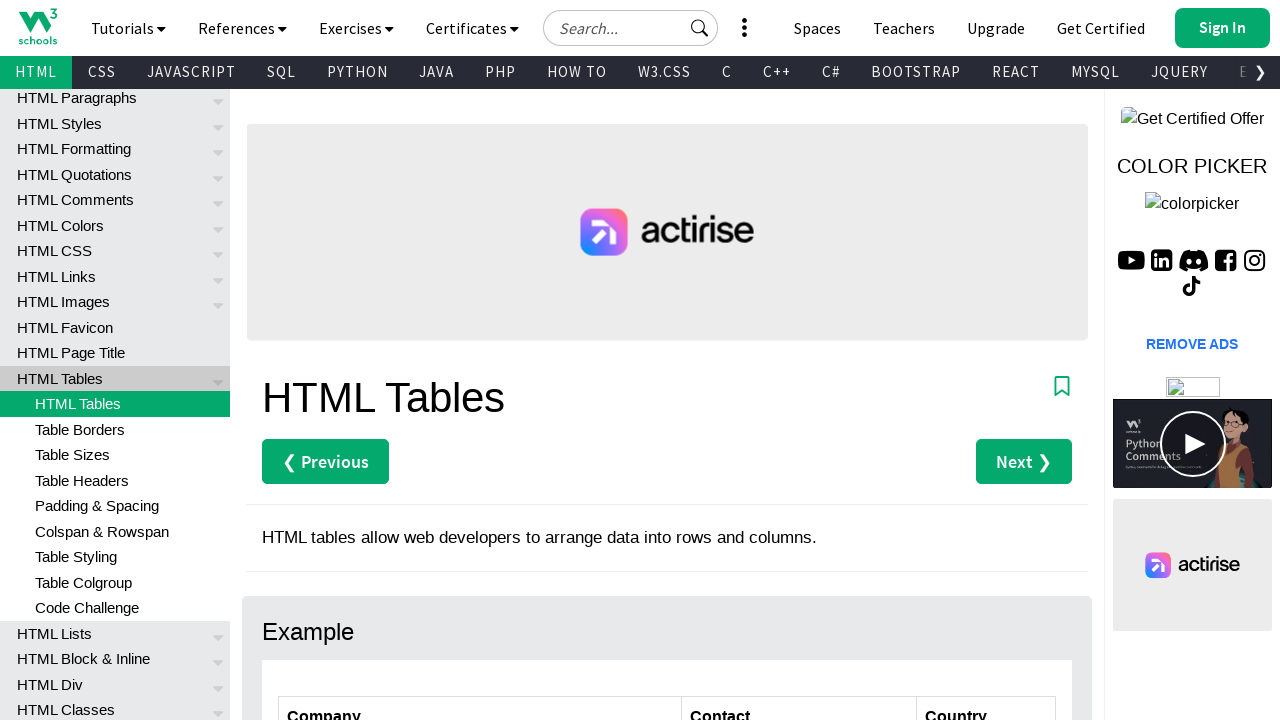